Tests joining a live session/meeting by entering a participant name in a dialog box, confirming it, and then navigating through the interface using keyboard interactions to presumably join a media stream session.

Starting URL: https://live.monetanalytics.com/stu_proc/student.html#

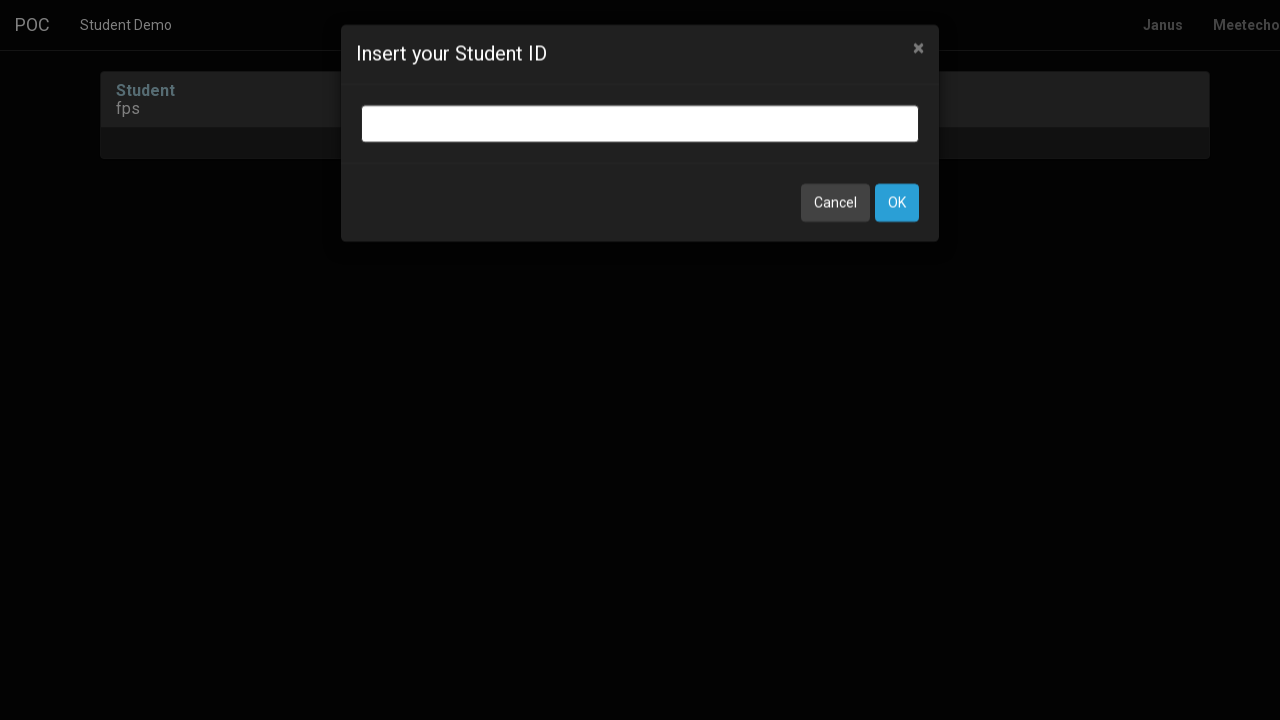

Bootbox input dialog appeared
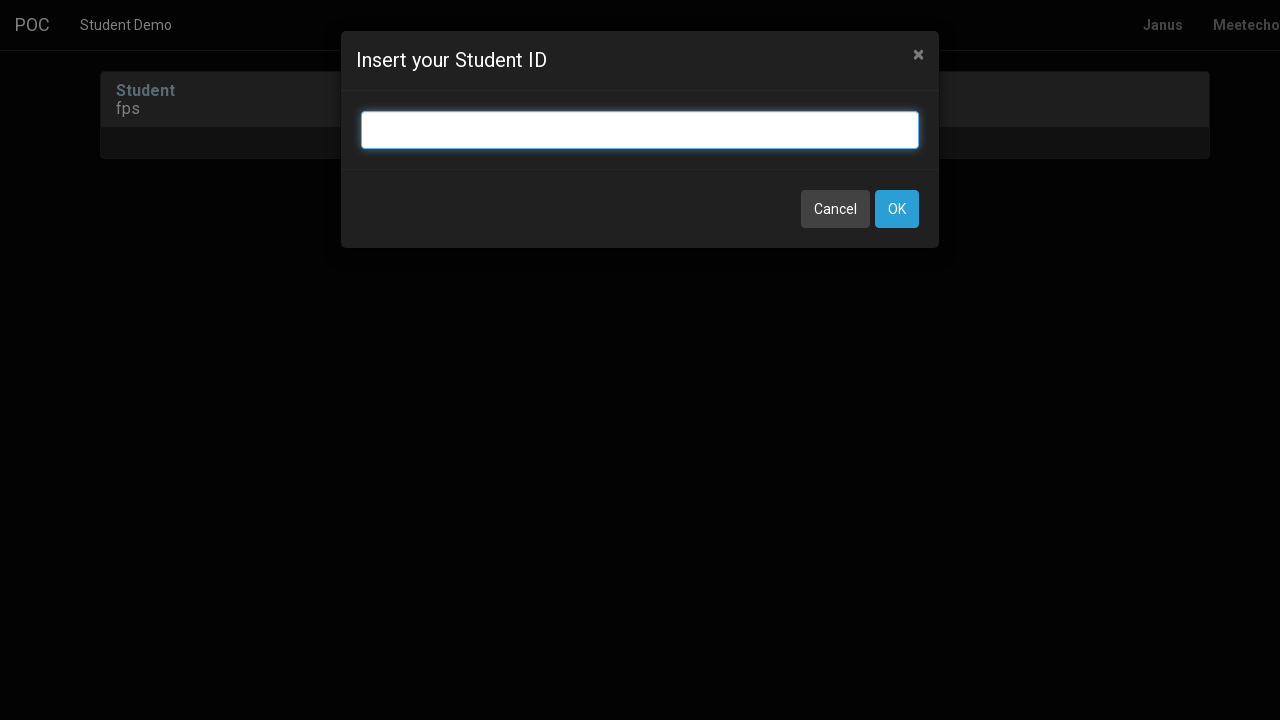

Filled participant name field with 'Demo-2' on input.bootbox-input.bootbox-input-text.form-control
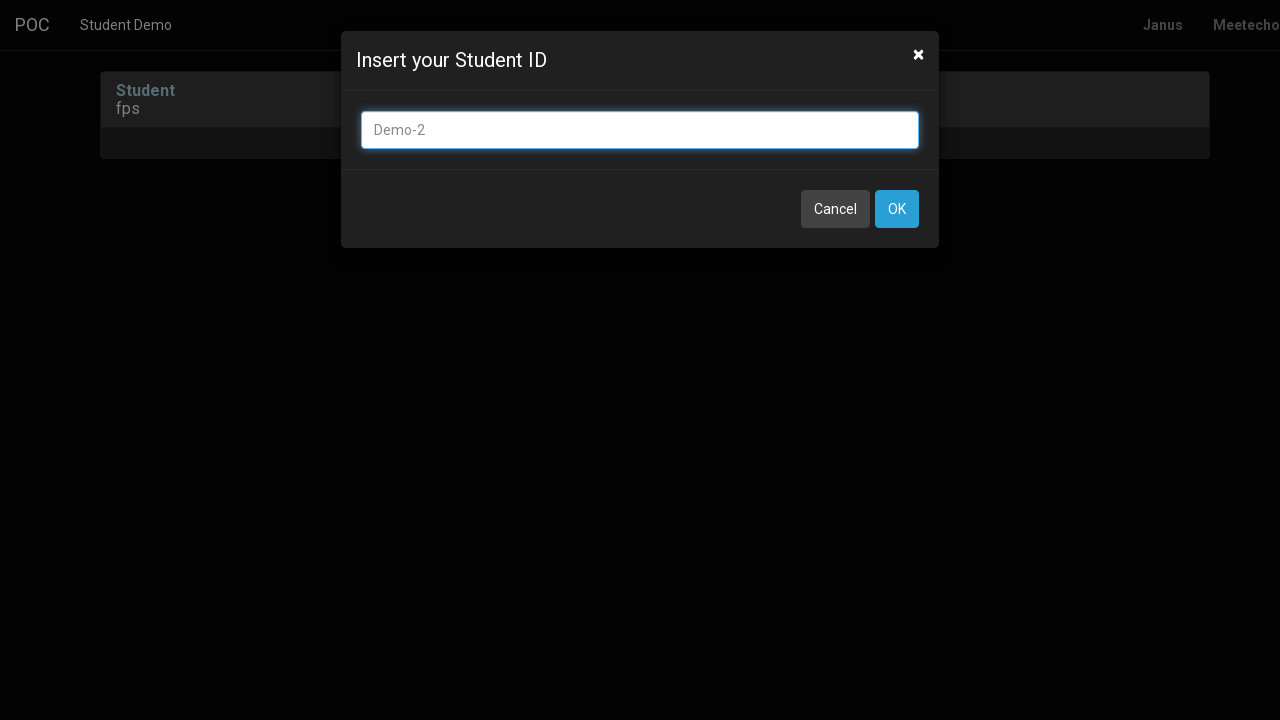

Clicked OK button to confirm participant name at (897, 209) on button:has-text('OK')
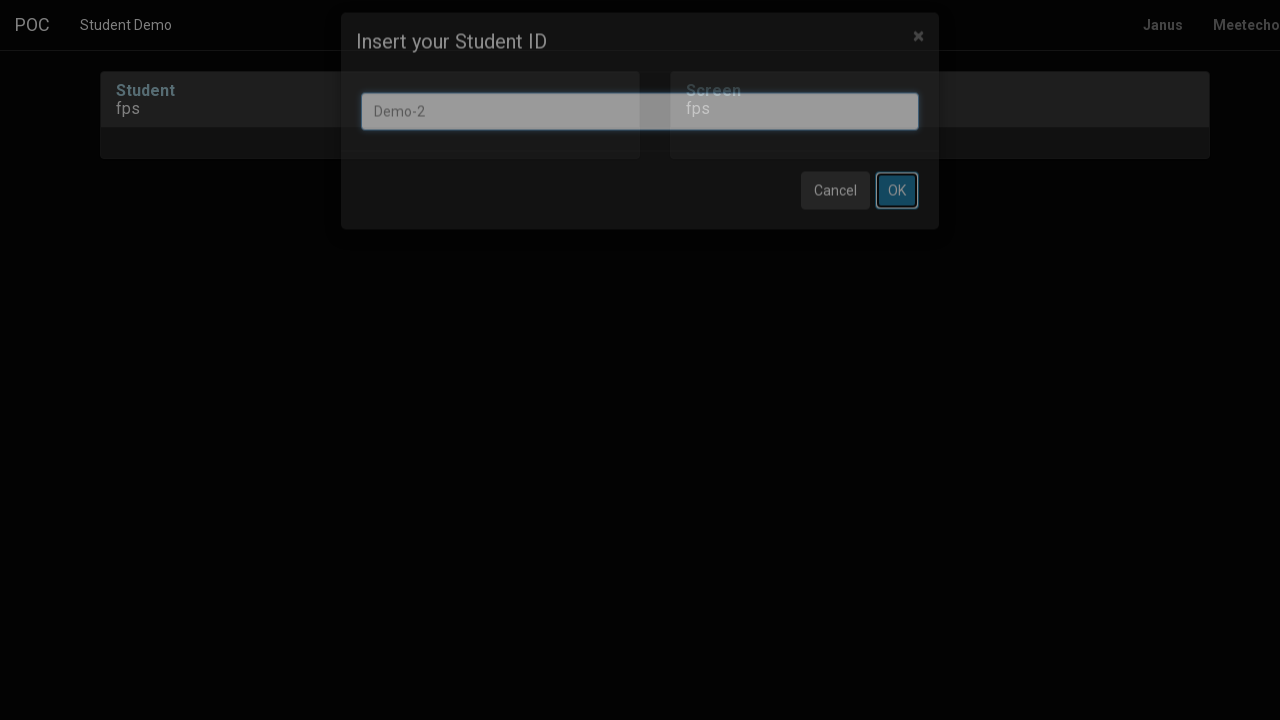

Waited 8 seconds for page to load after dialog
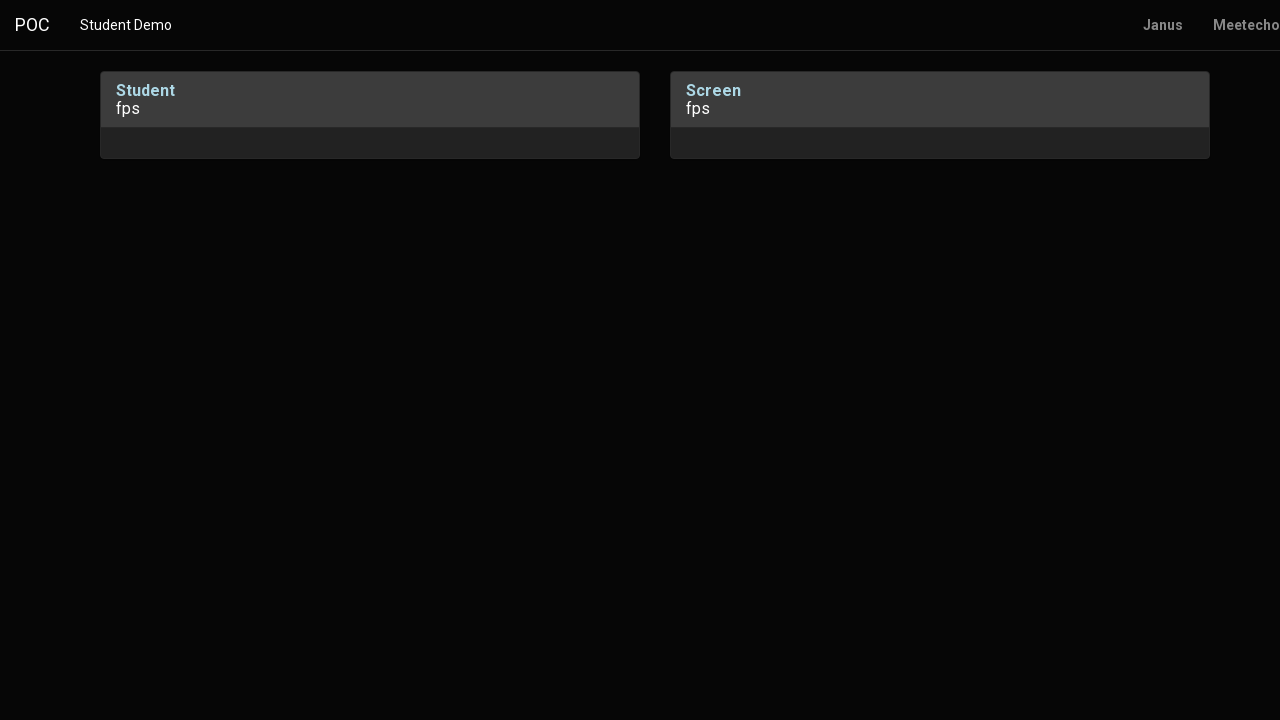

Pressed Tab to navigate interface
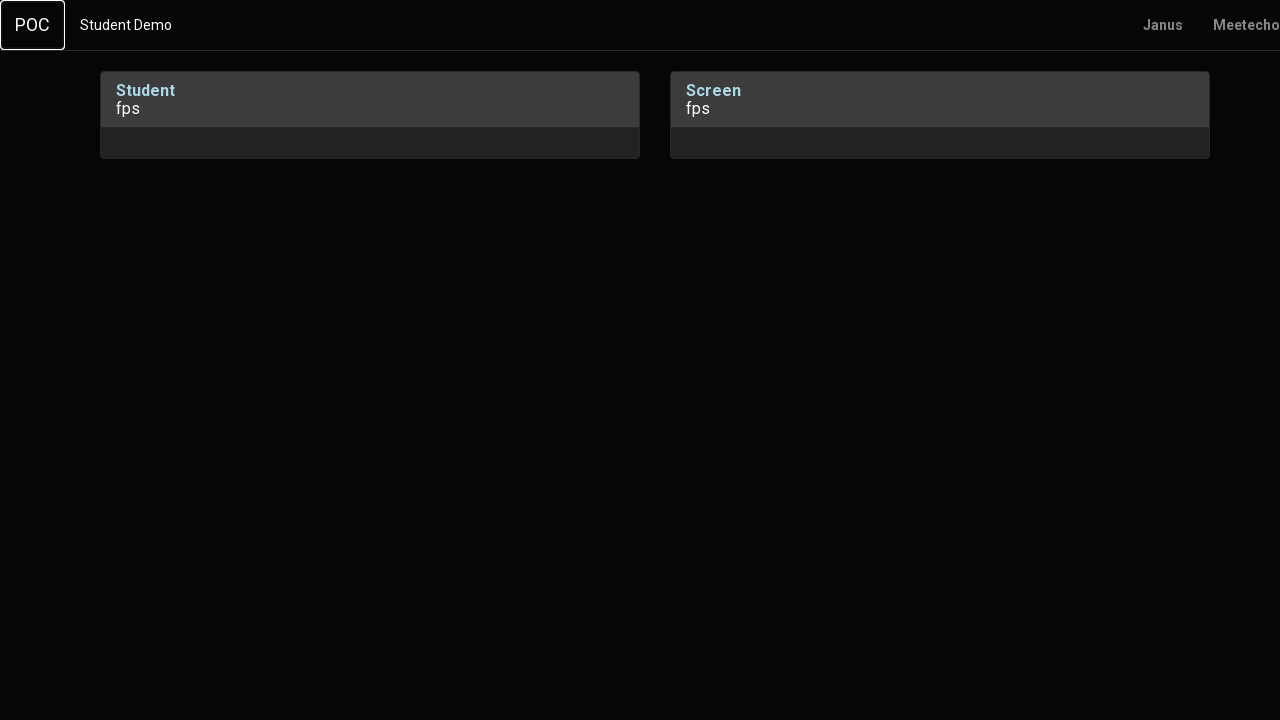

Waited 1 second
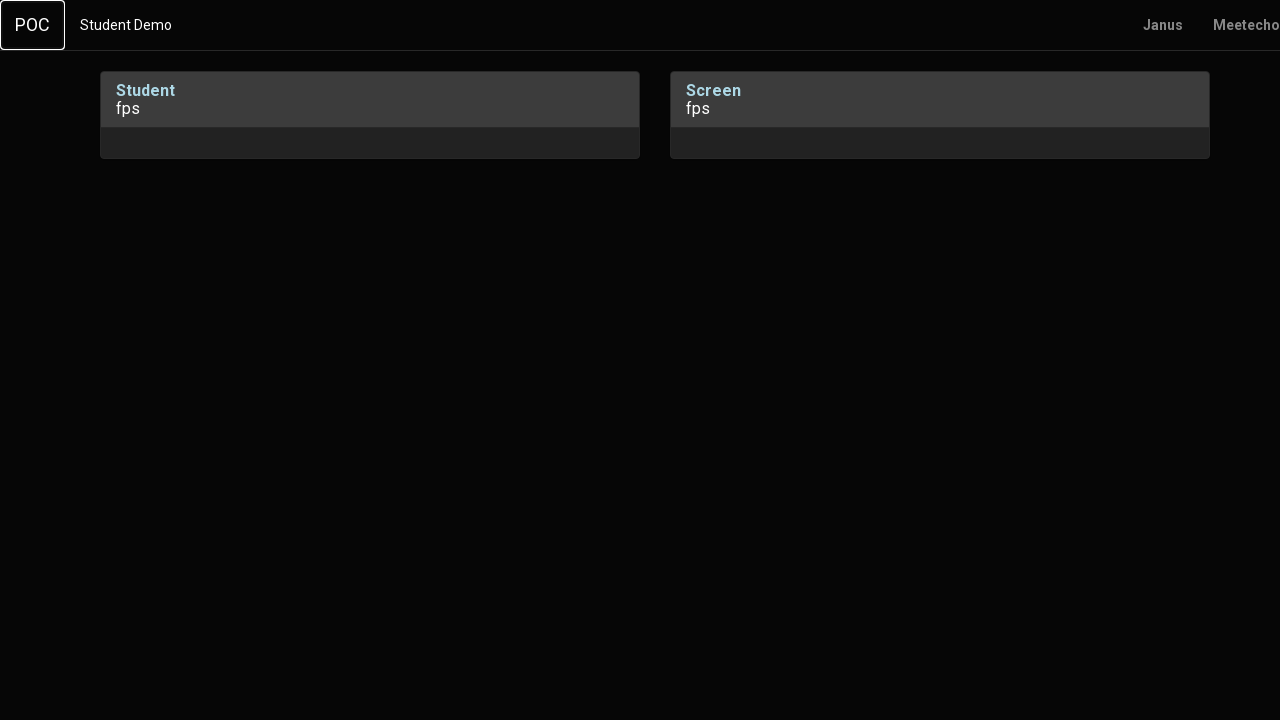

Pressed Enter to confirm selection
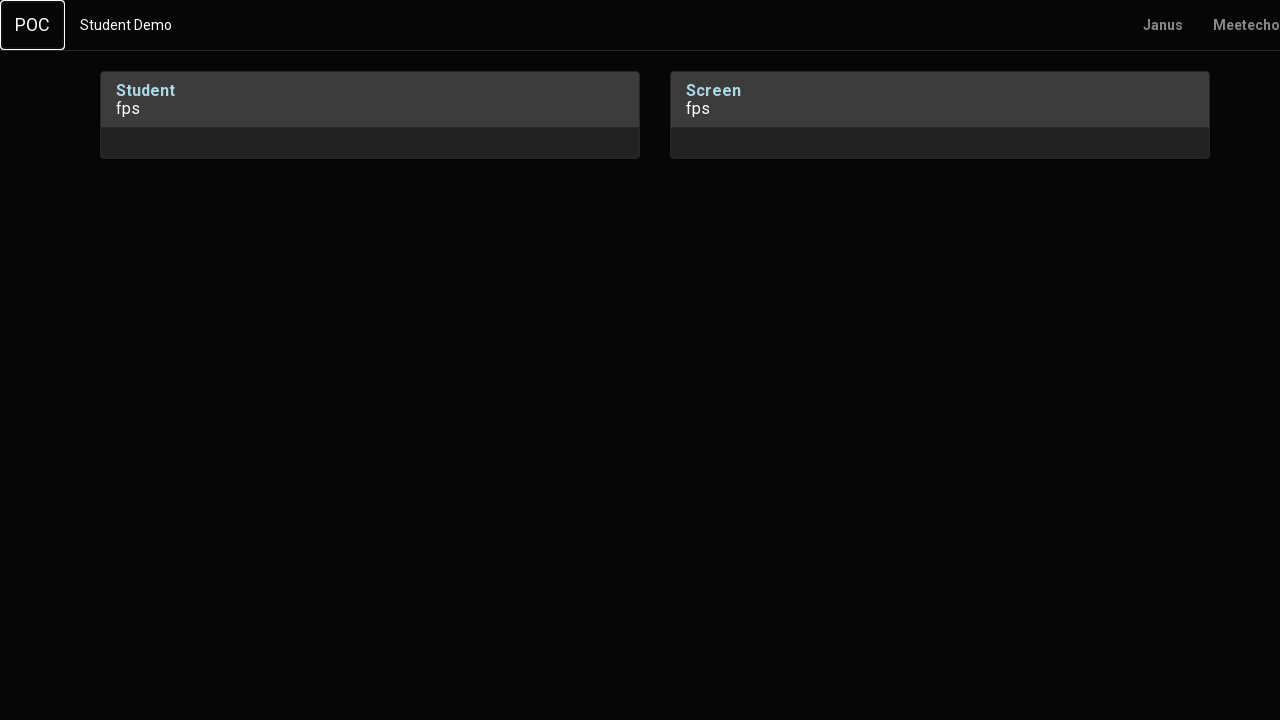

Waited 2 seconds
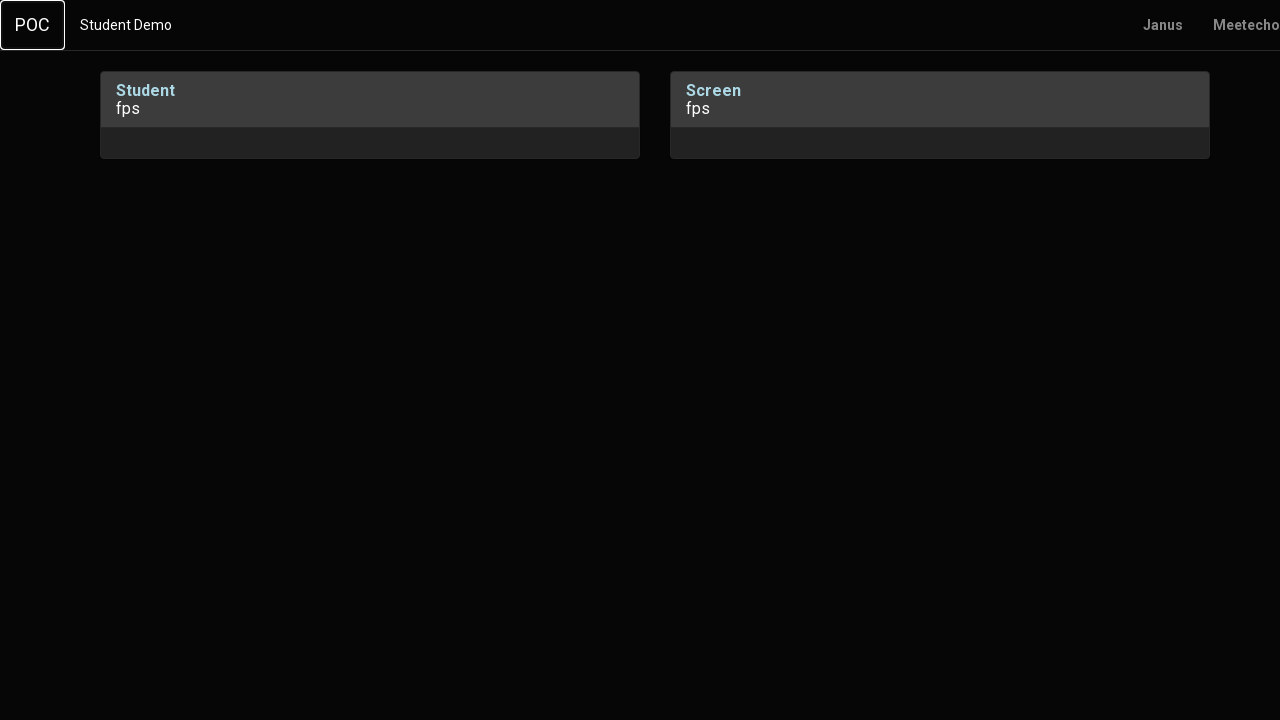

Pressed Tab to navigate further in interface
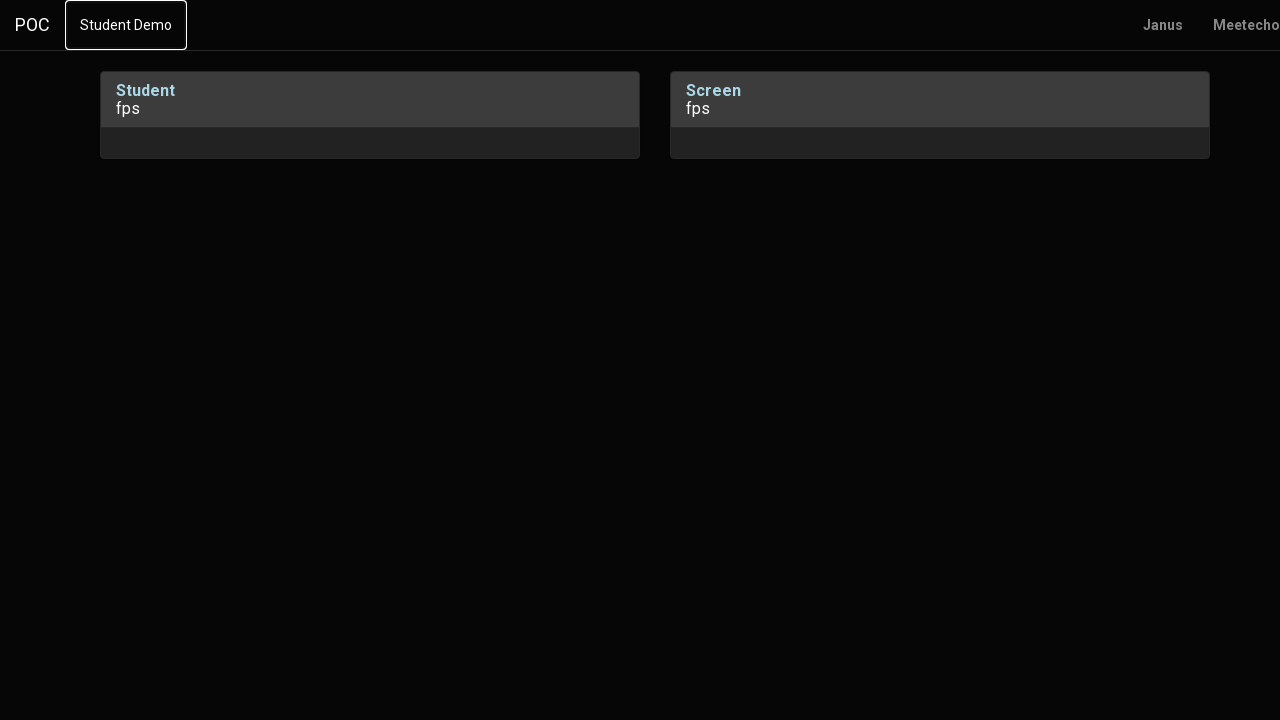

Waited 1 second
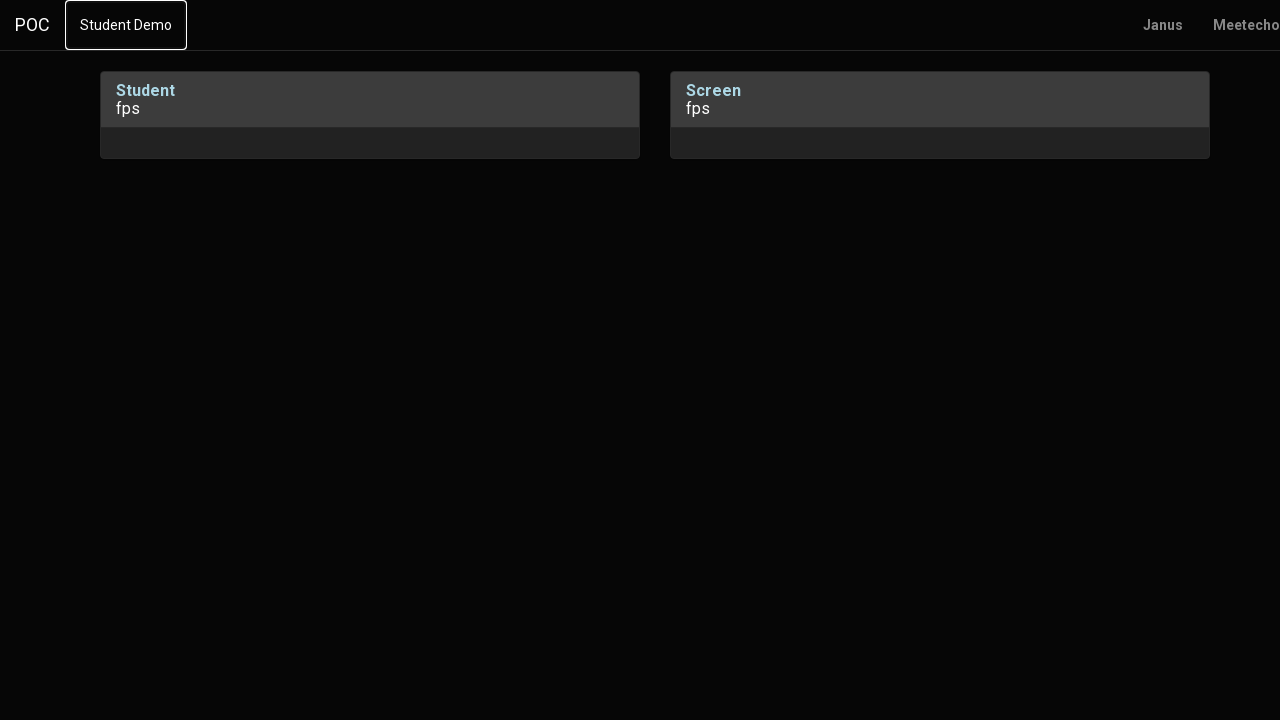

Pressed Tab again to continue navigation
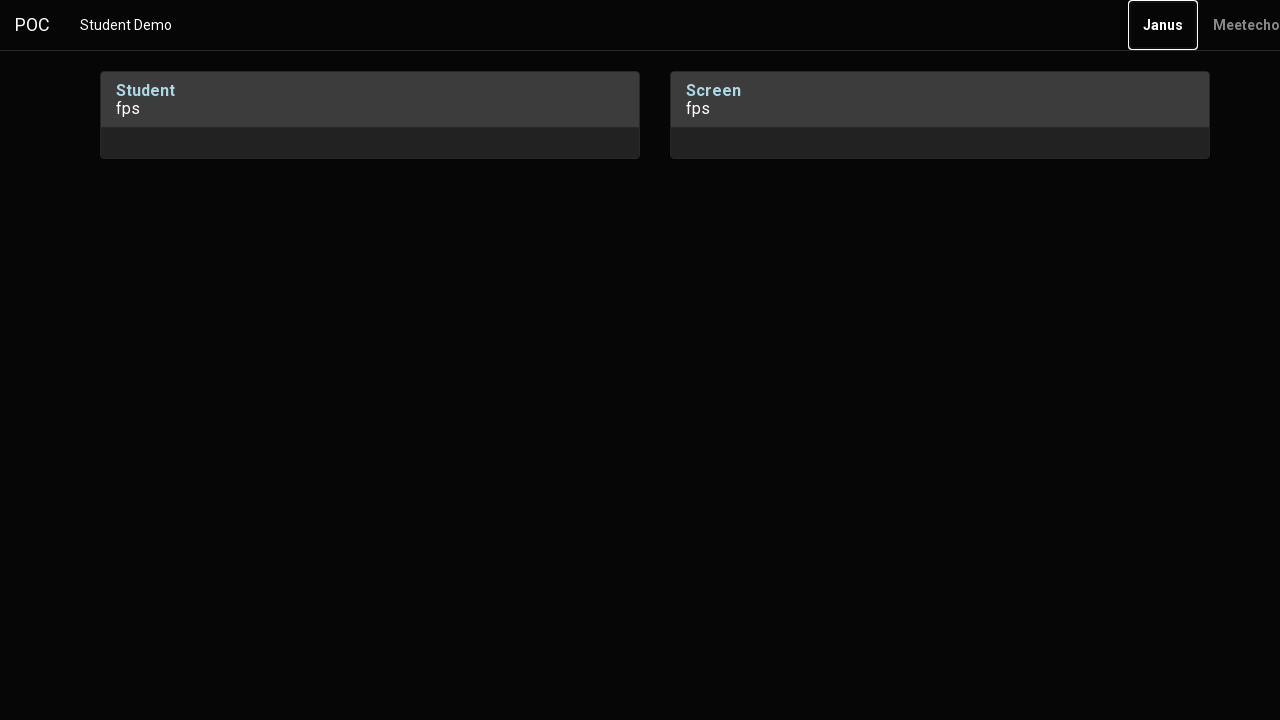

Waited 2 seconds
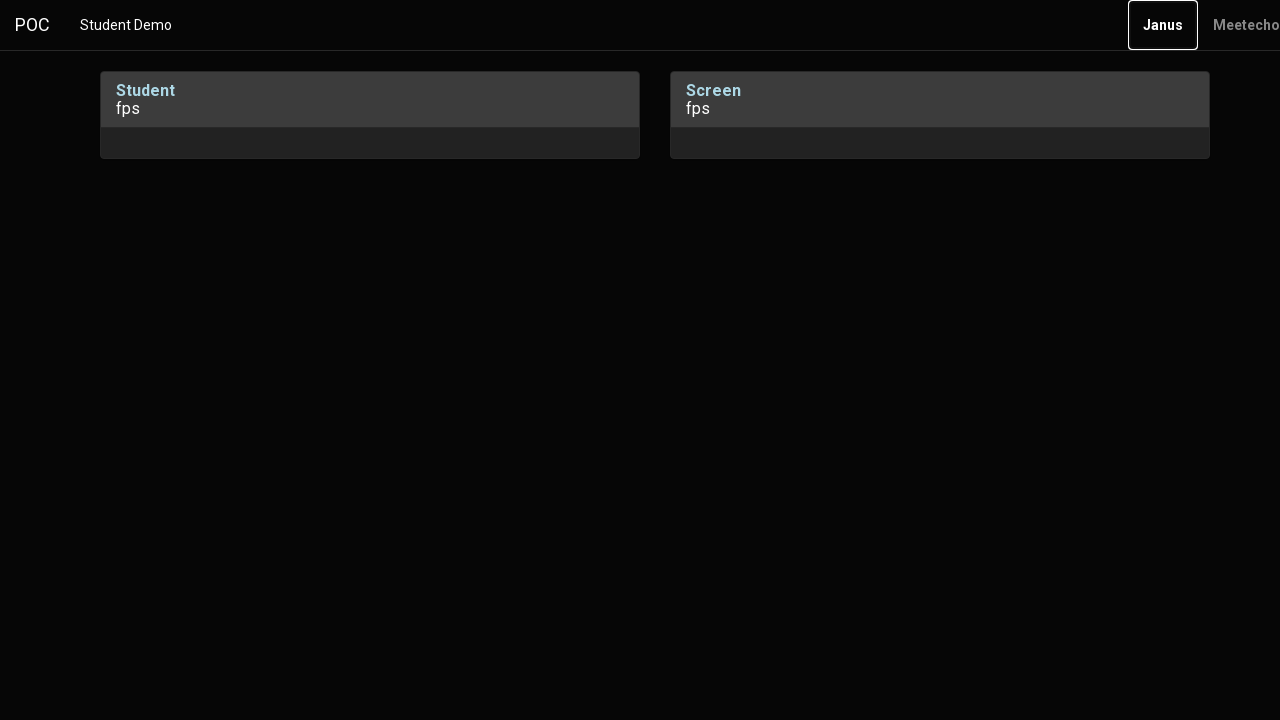

Pressed Enter to join the live session
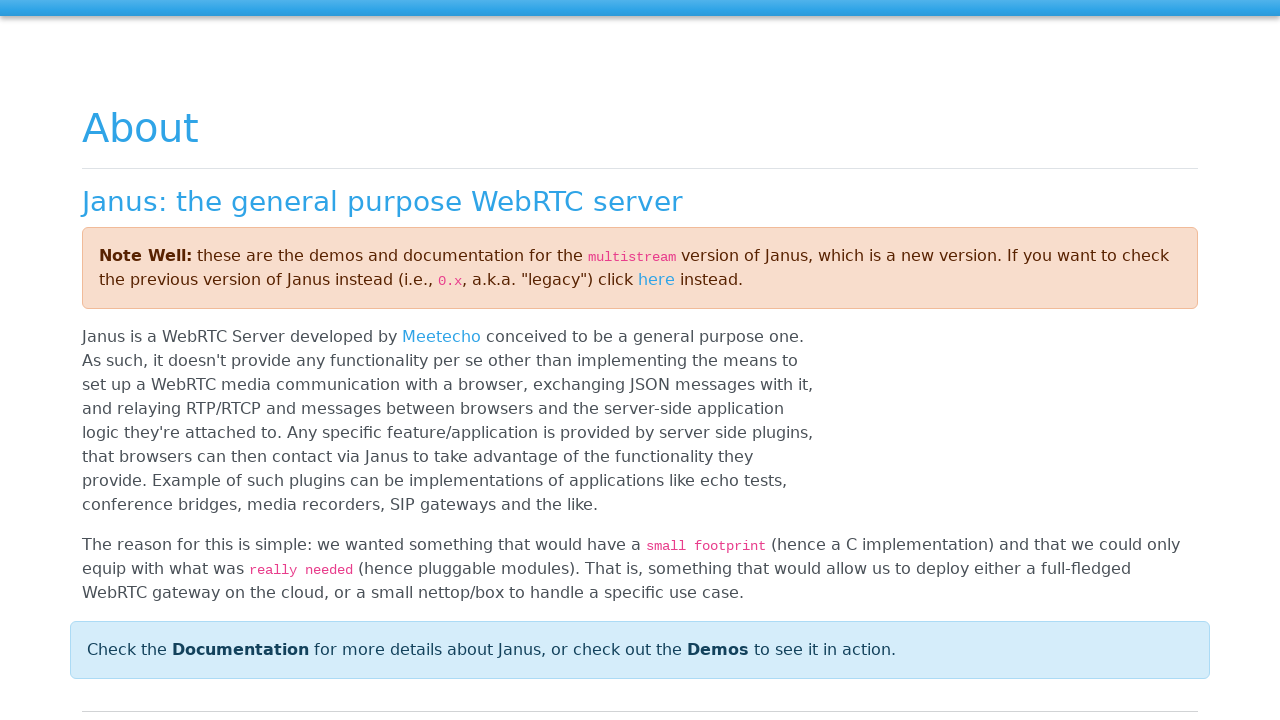

Waited 5 seconds for media stream session to establish
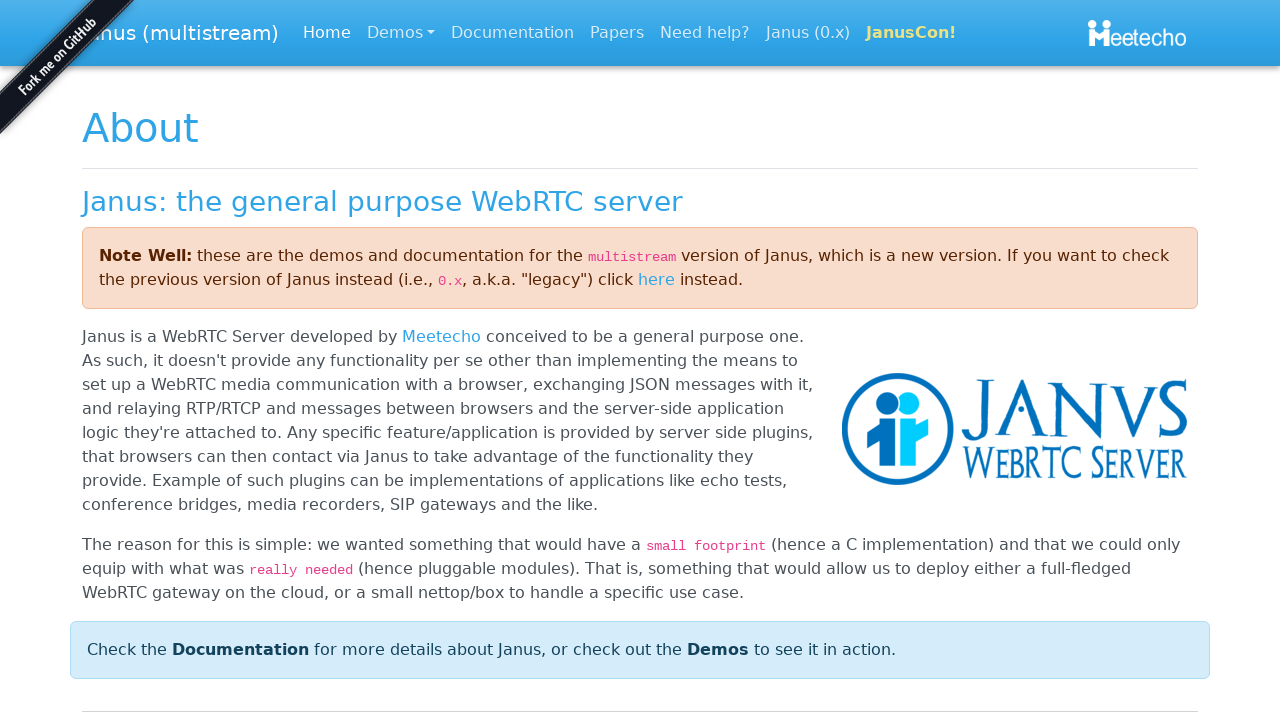

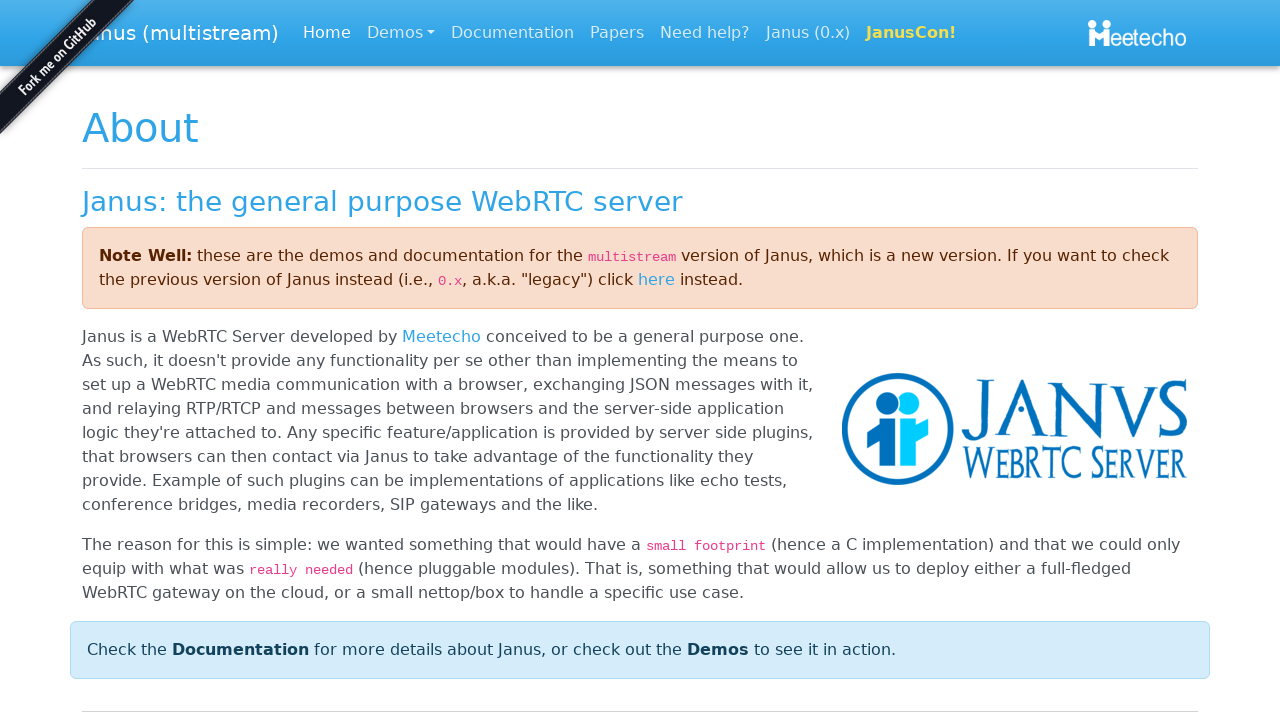